Tests hover functionality by moving mouse over an element to reveal hidden content

Starting URL: http://the-internet.herokuapp.com/

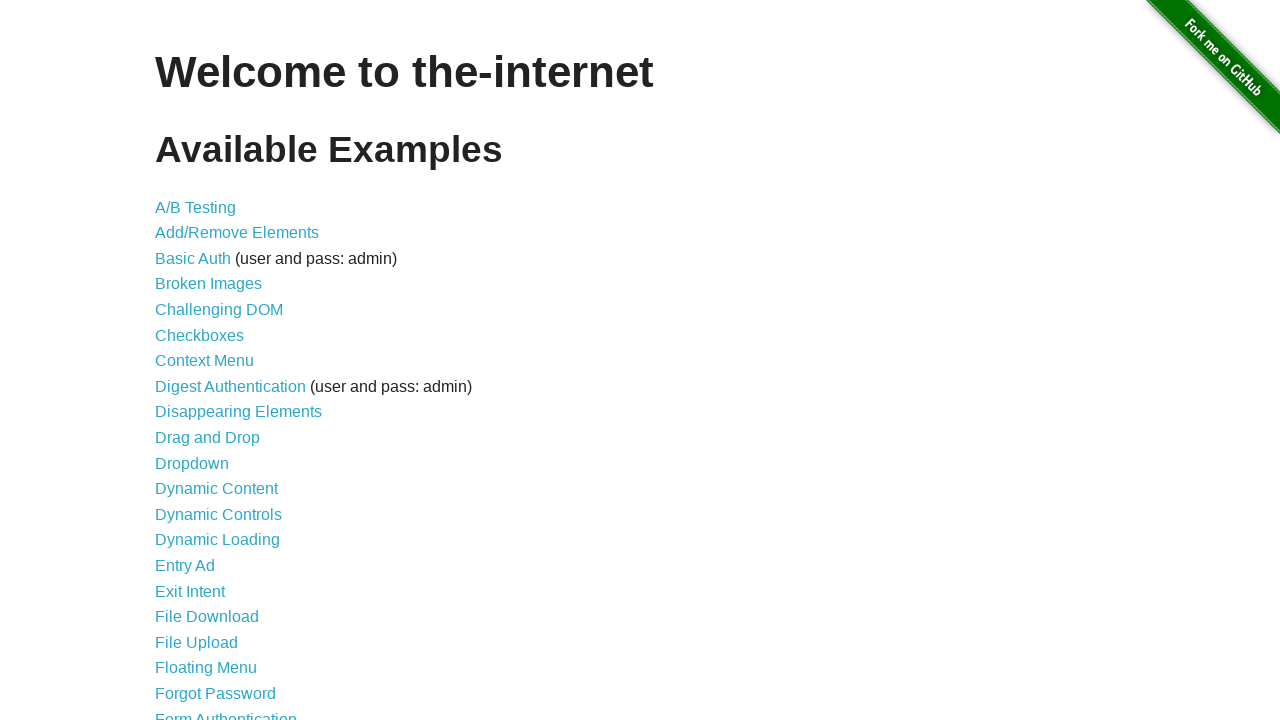

Clicked on Hovers link to navigate to hover test page at (180, 360) on a:text('Hovers')
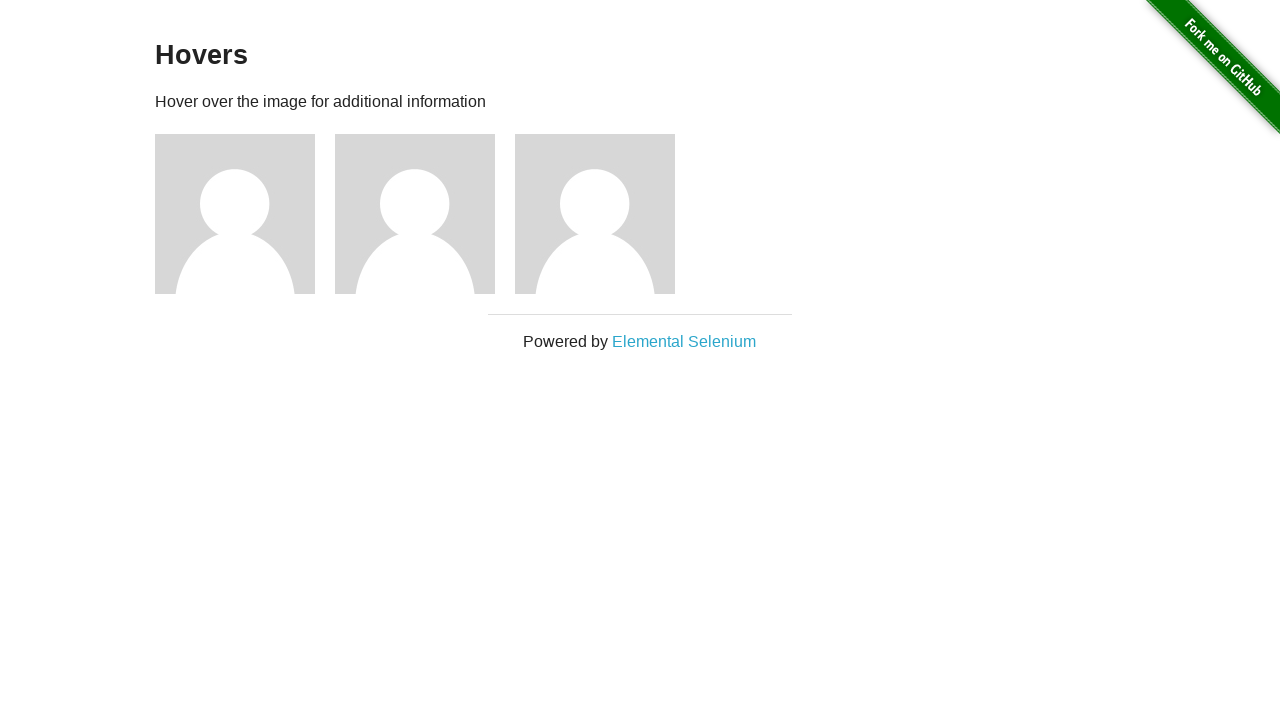

Hovered over the first image element to reveal hidden caption at (235, 214) on .example > .figure:nth-child(3)>img
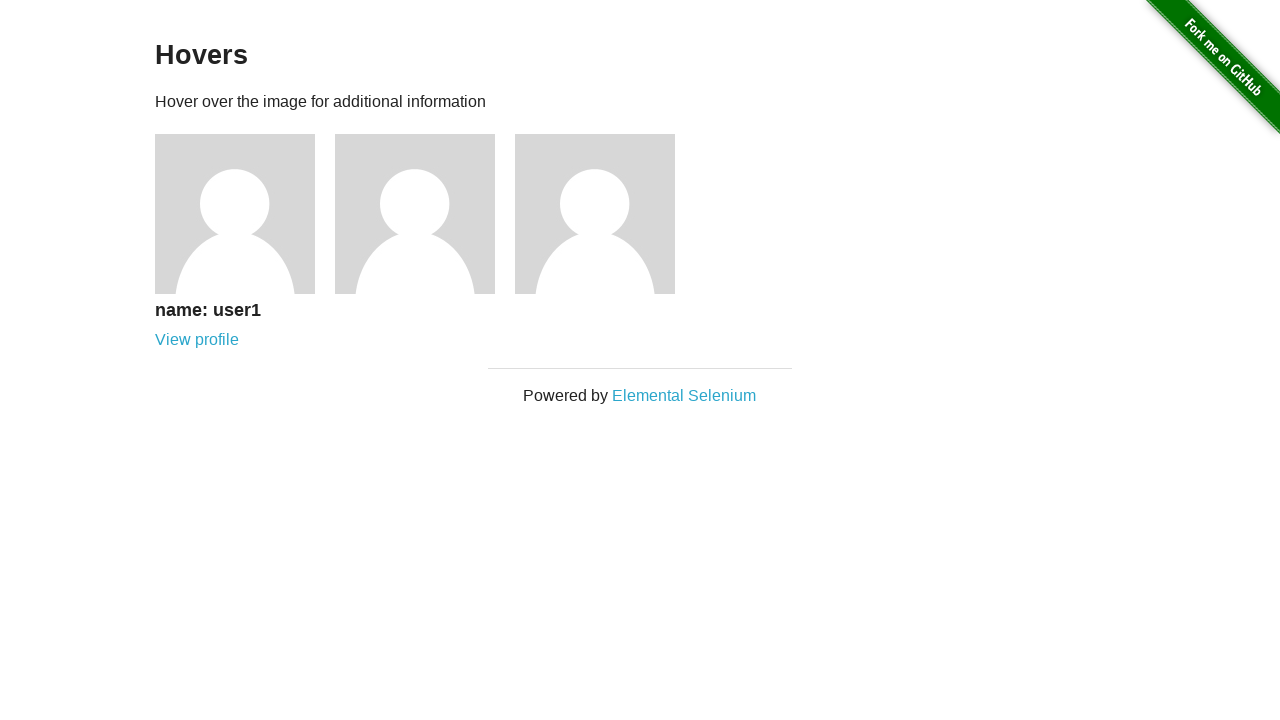

Caption text became visible after hovering
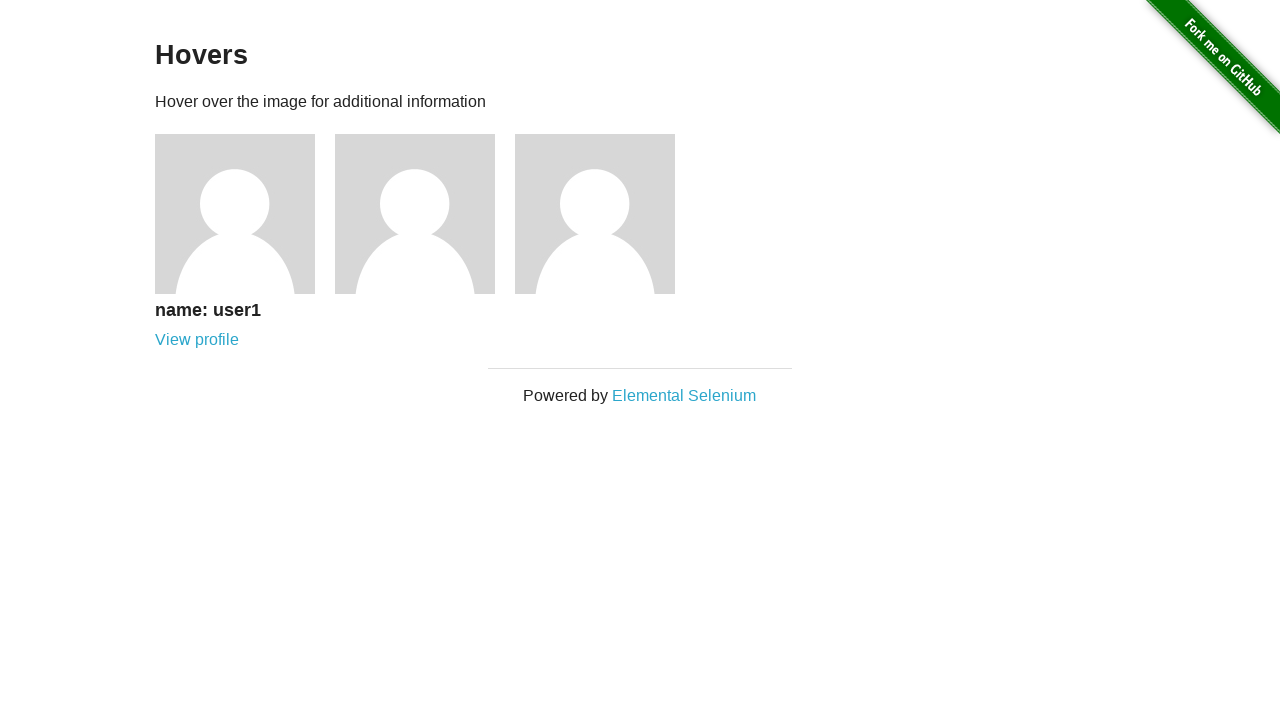

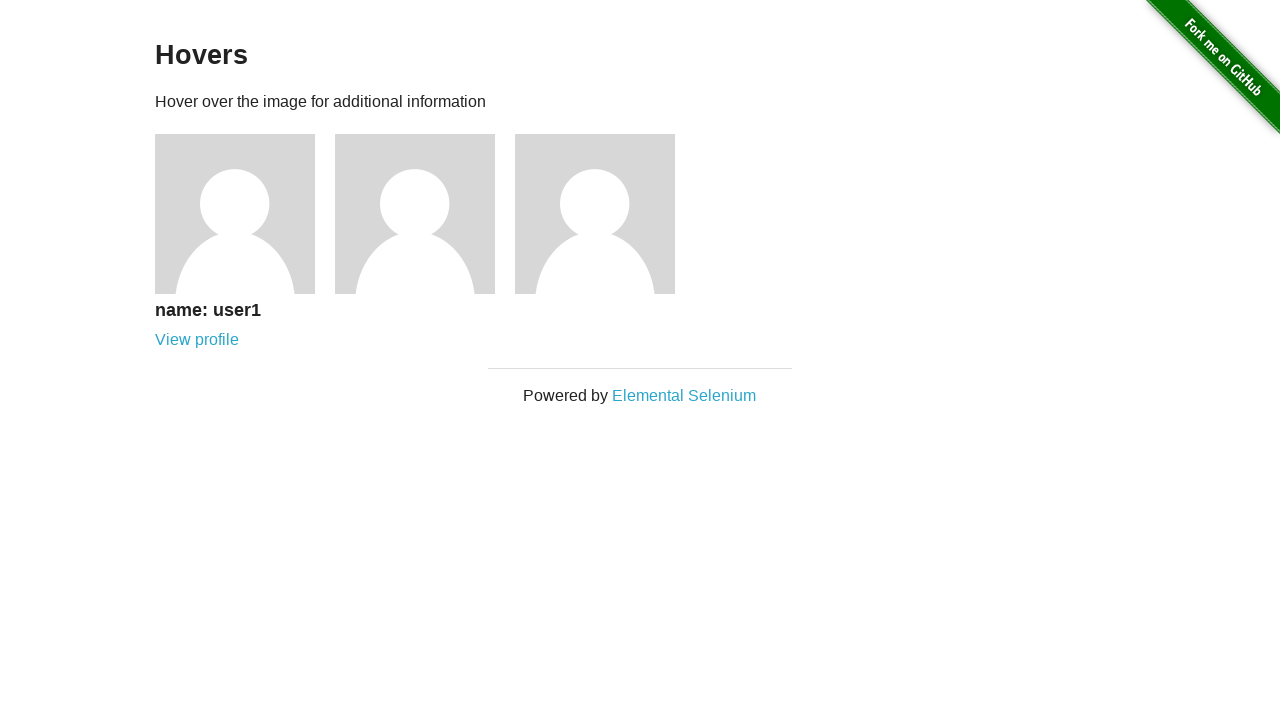